Tests XPath sibling and parent traversal by locating buttons in the header using following-sibling and parent axis selectors, then verifying their text content is accessible.

Starting URL: https://rahulshettyacademy.com/AutomationPractice/

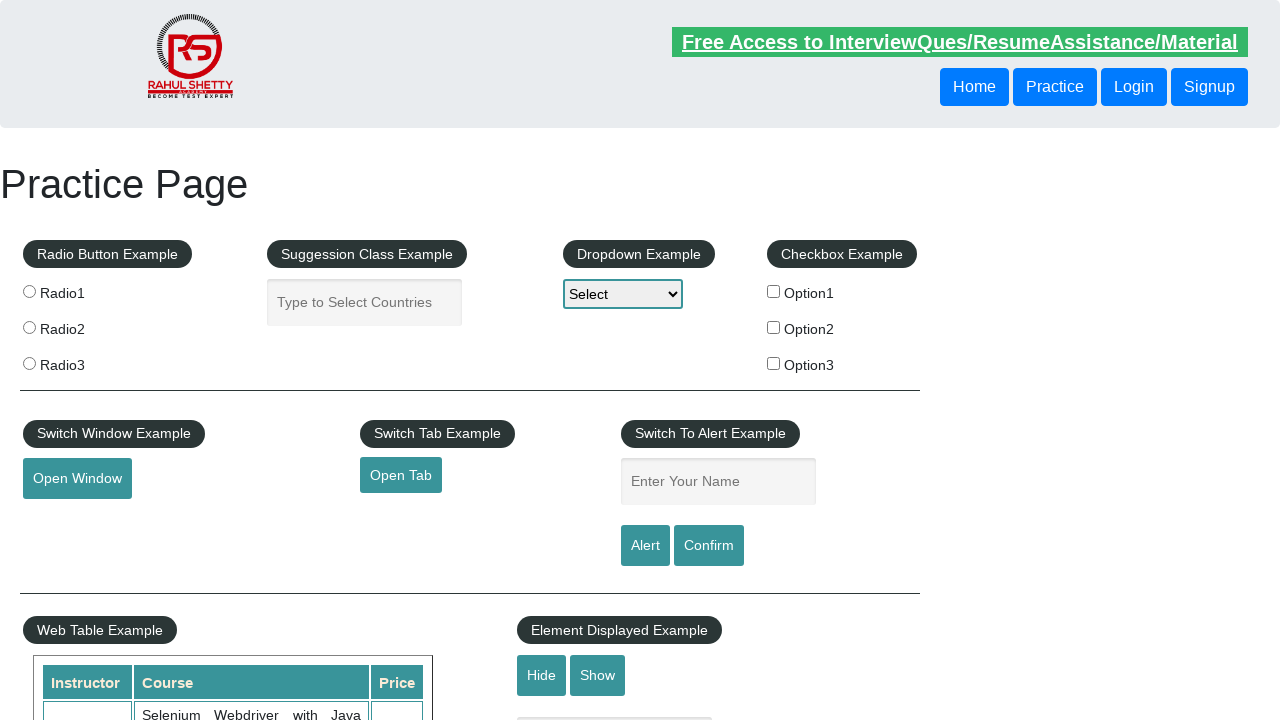

Located button using following-sibling XPath selector
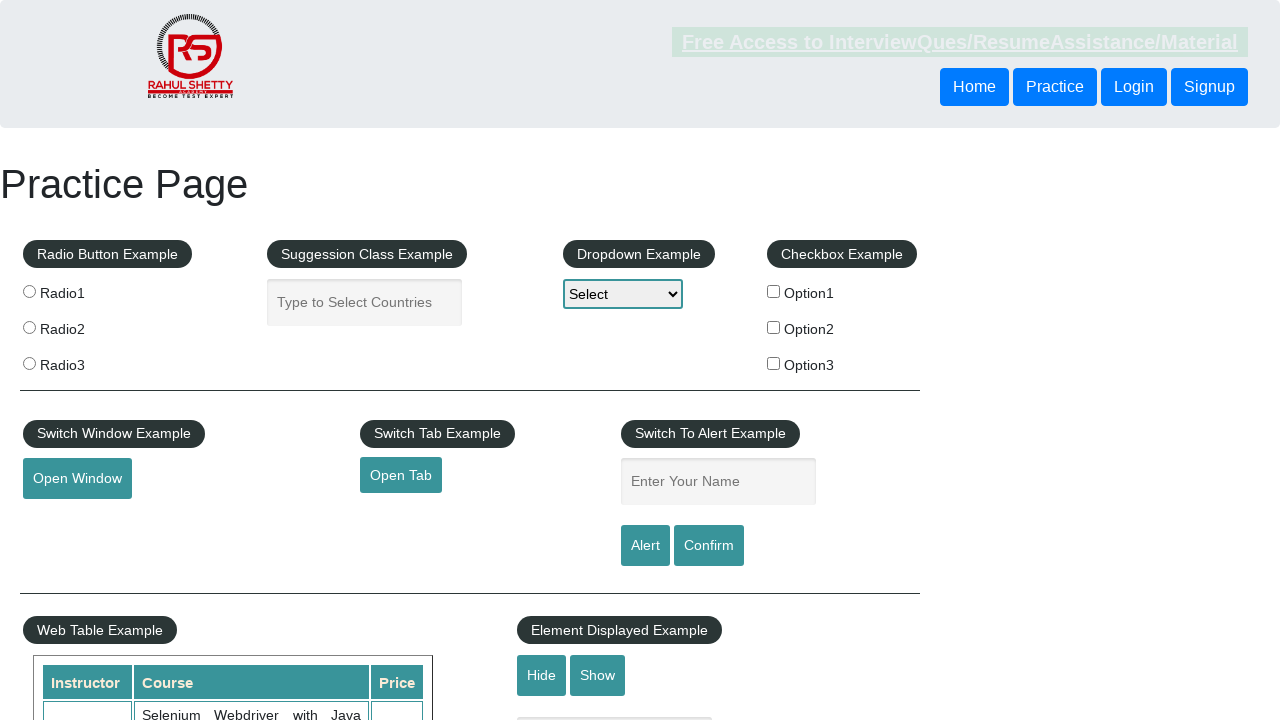

Waited for sibling button to become visible
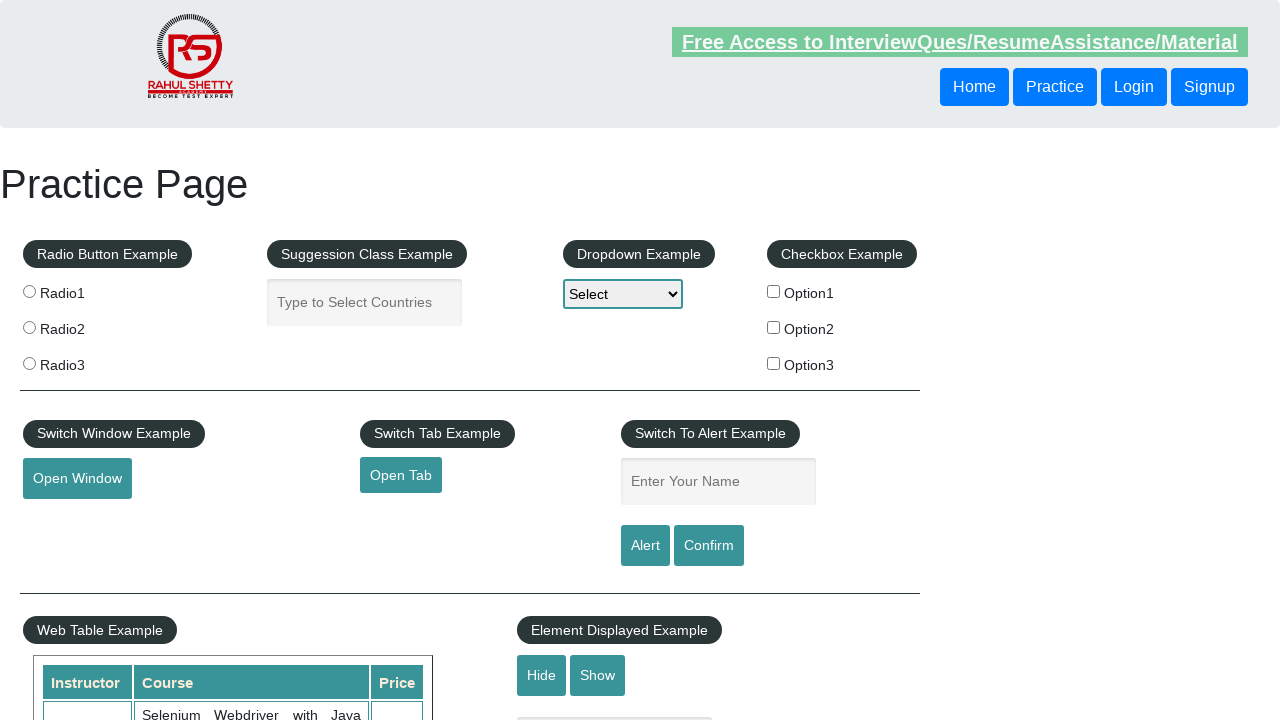

Retrieved text content from sibling button: 'Login'
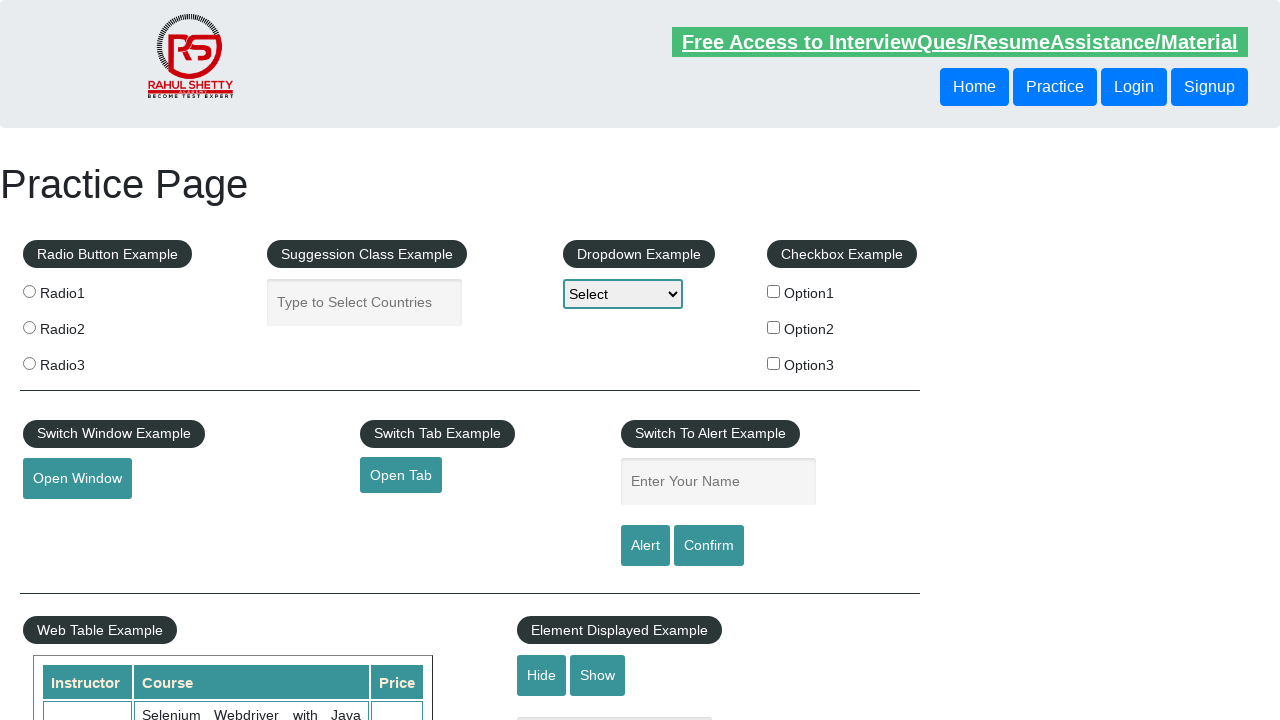

Located button using parent XPath traversal
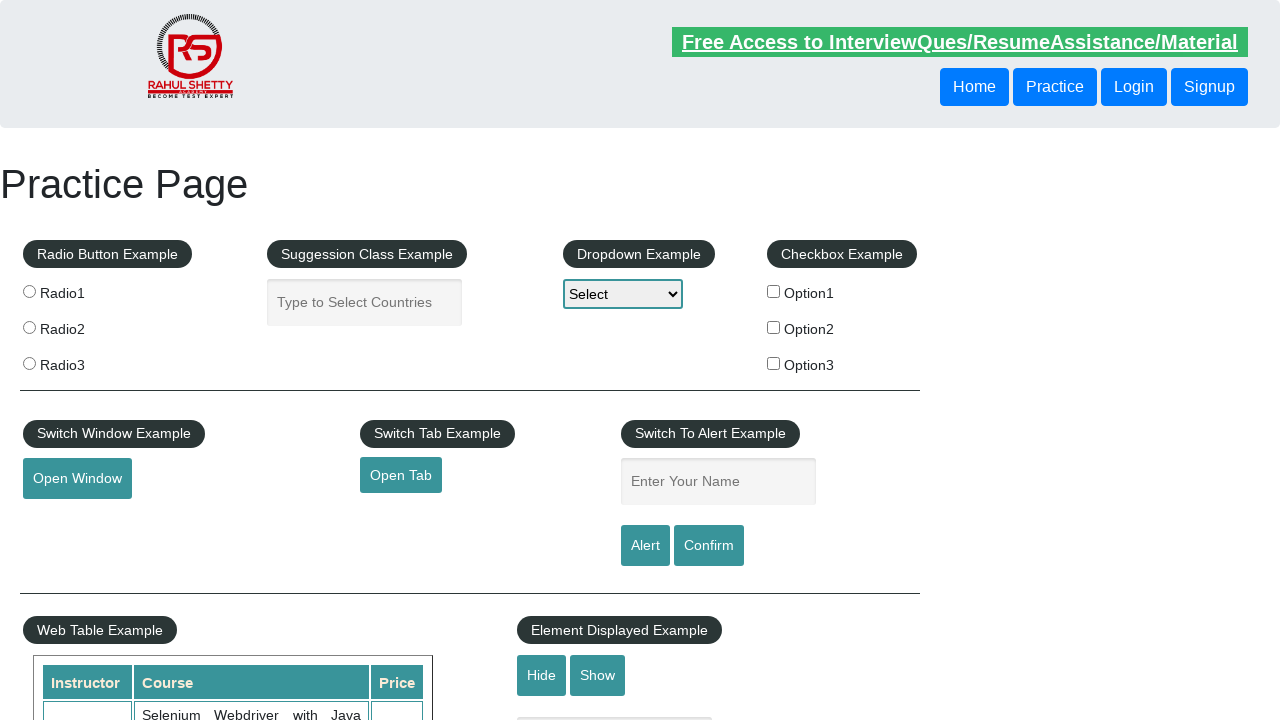

Waited for parent button to become visible
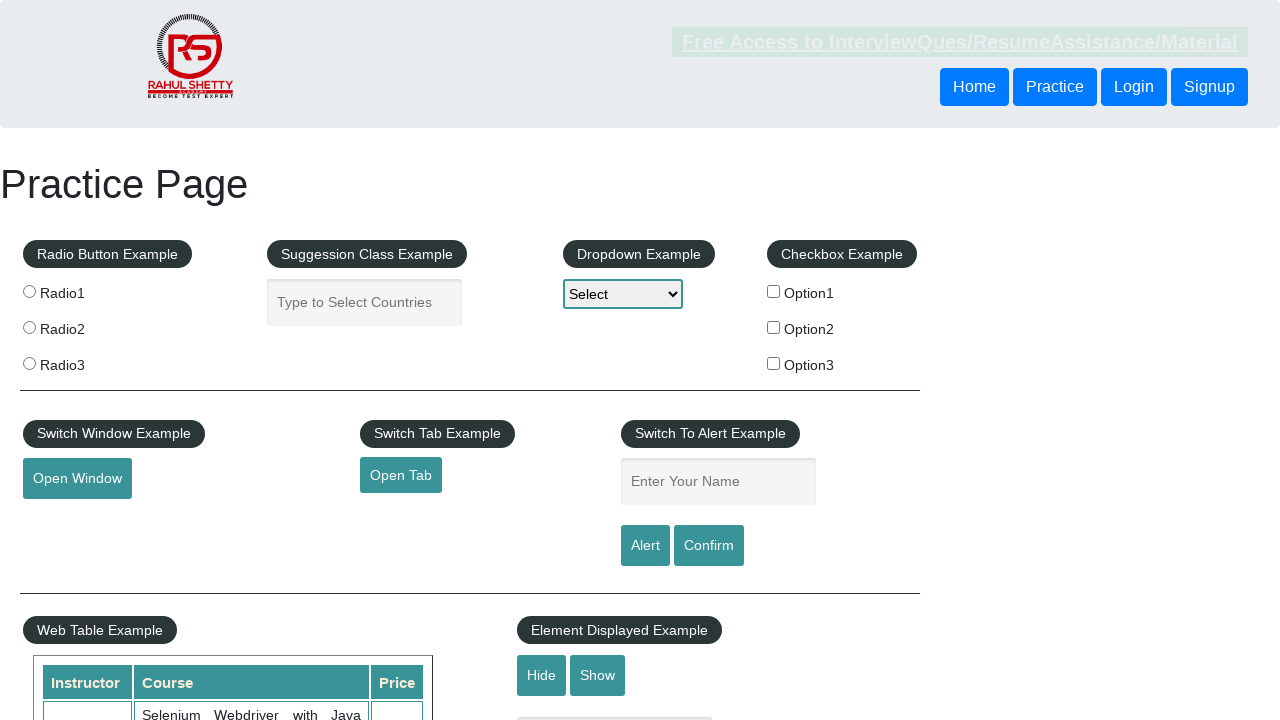

Retrieved text content from parent button: 'Login'
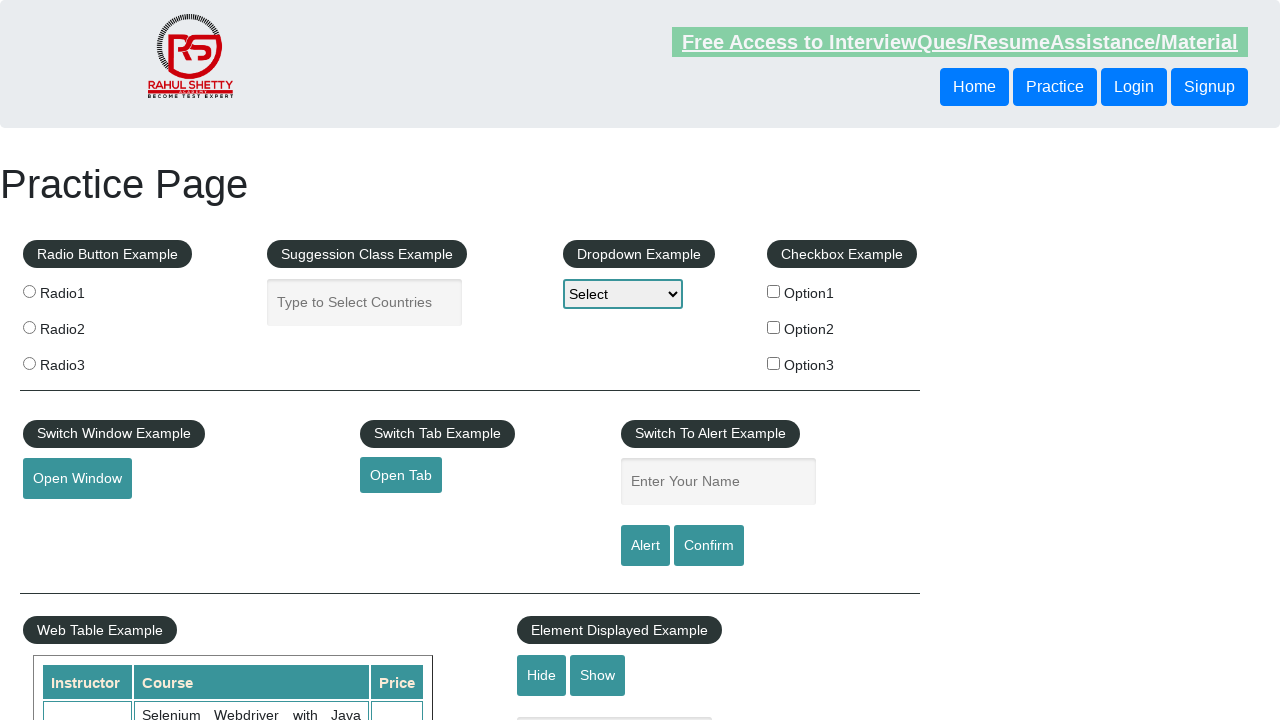

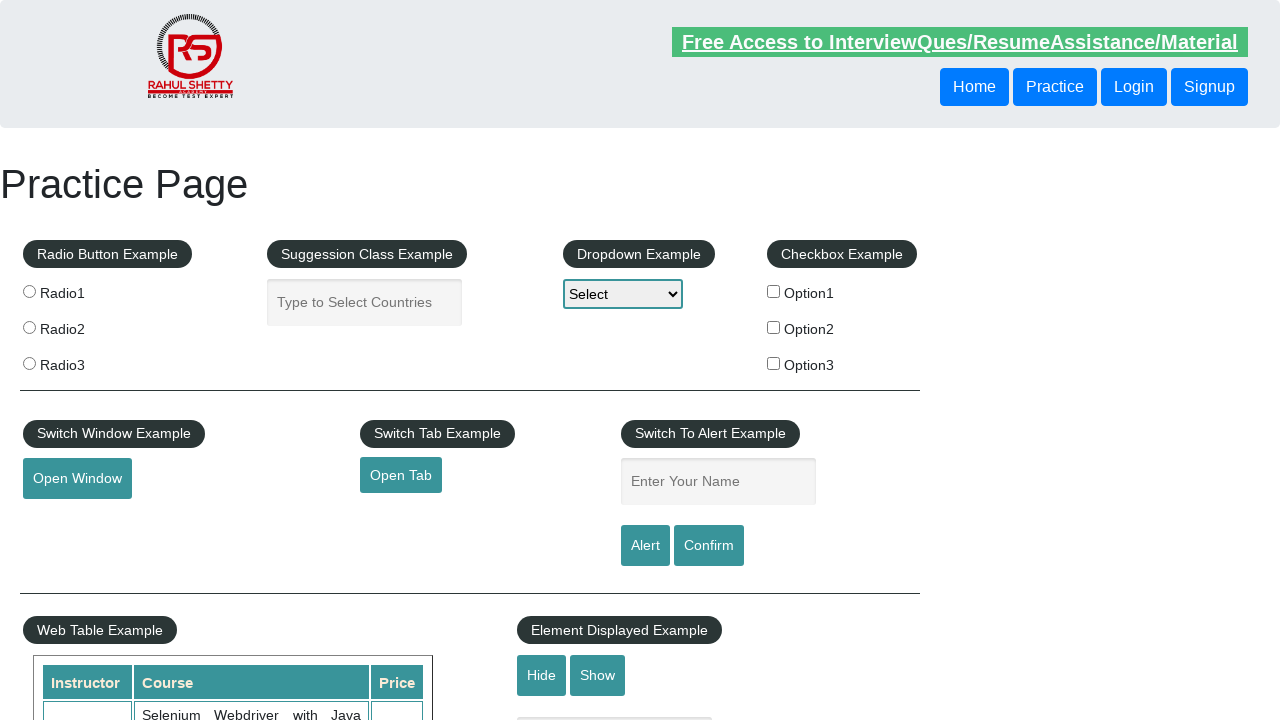